Navigates to a file download page and clicks on the first download link to initiate a file download

Starting URL: https://the-internet.herokuapp.com/download

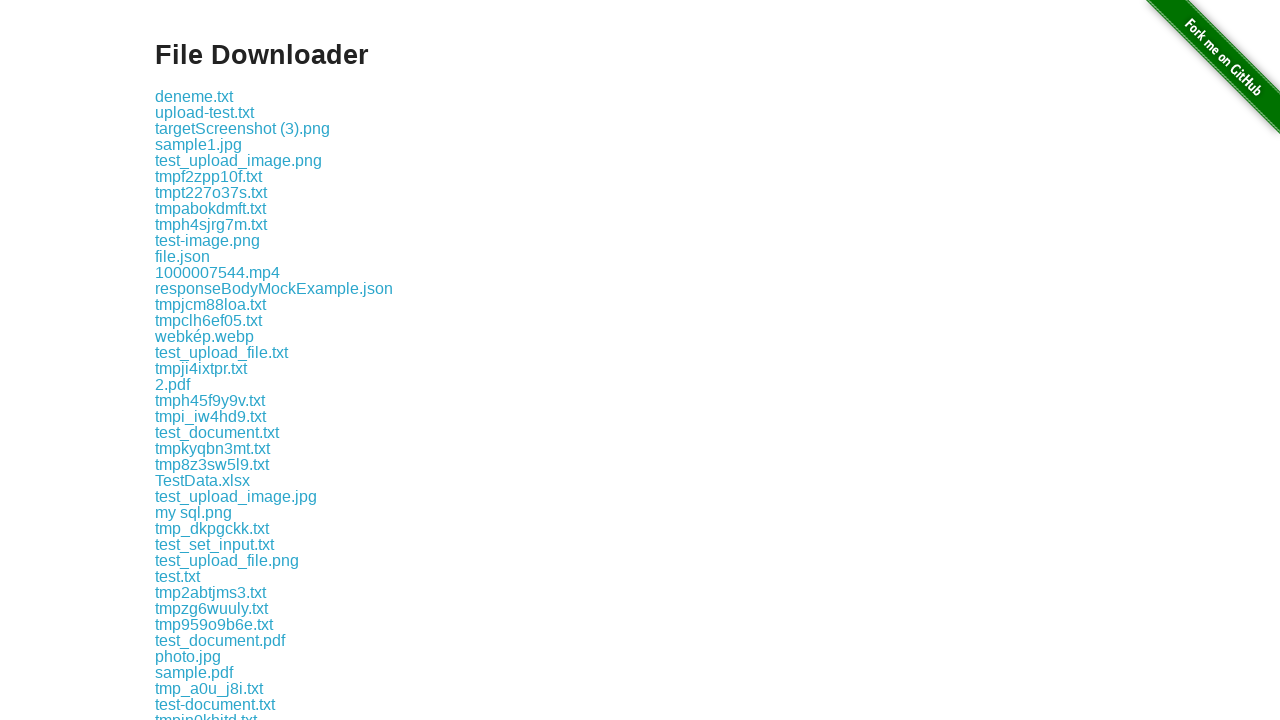

Download links became visible on the page
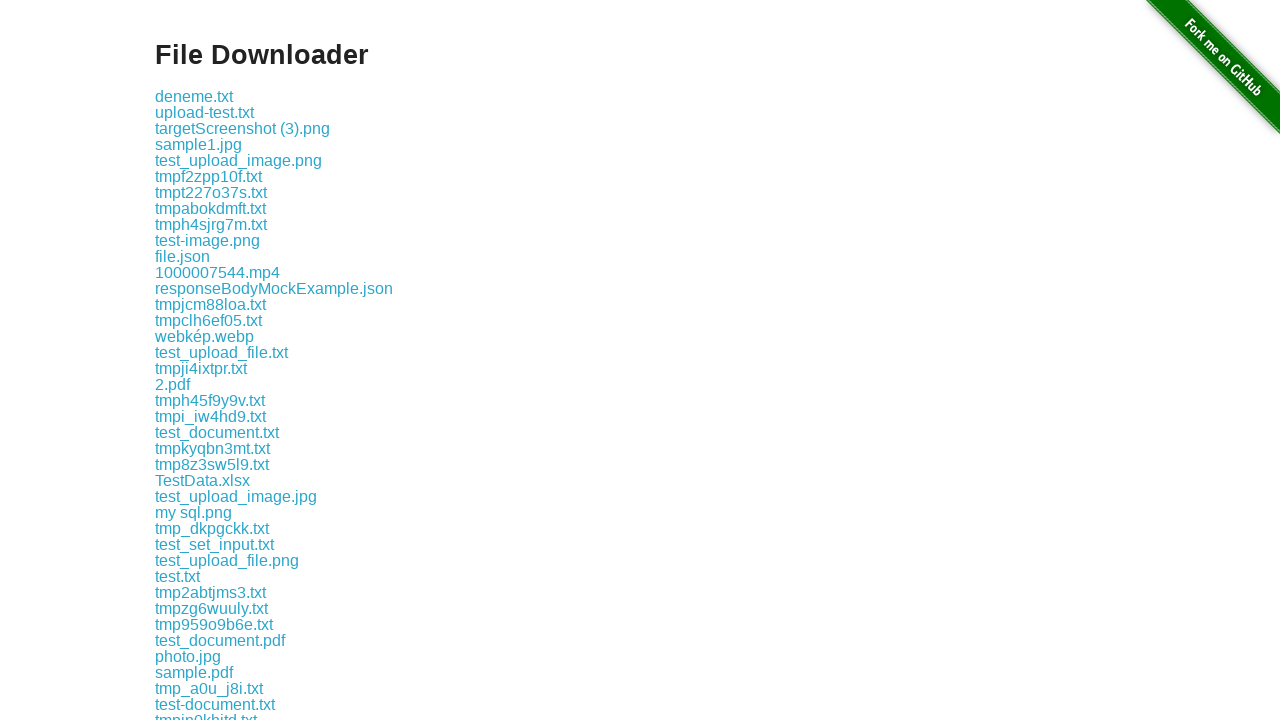

Retrieved file name from first download link: deneme.txt
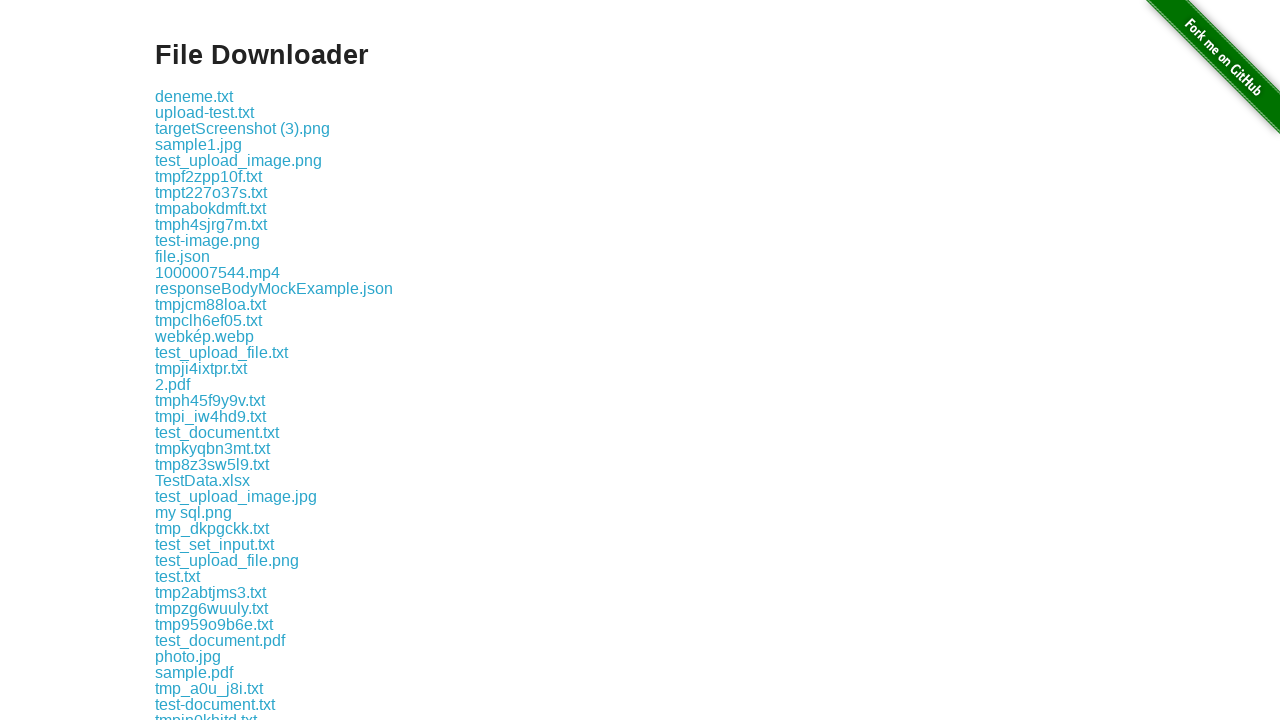

Clicked the first download link to initiate file download at (194, 96) on div.example > a >> nth=0
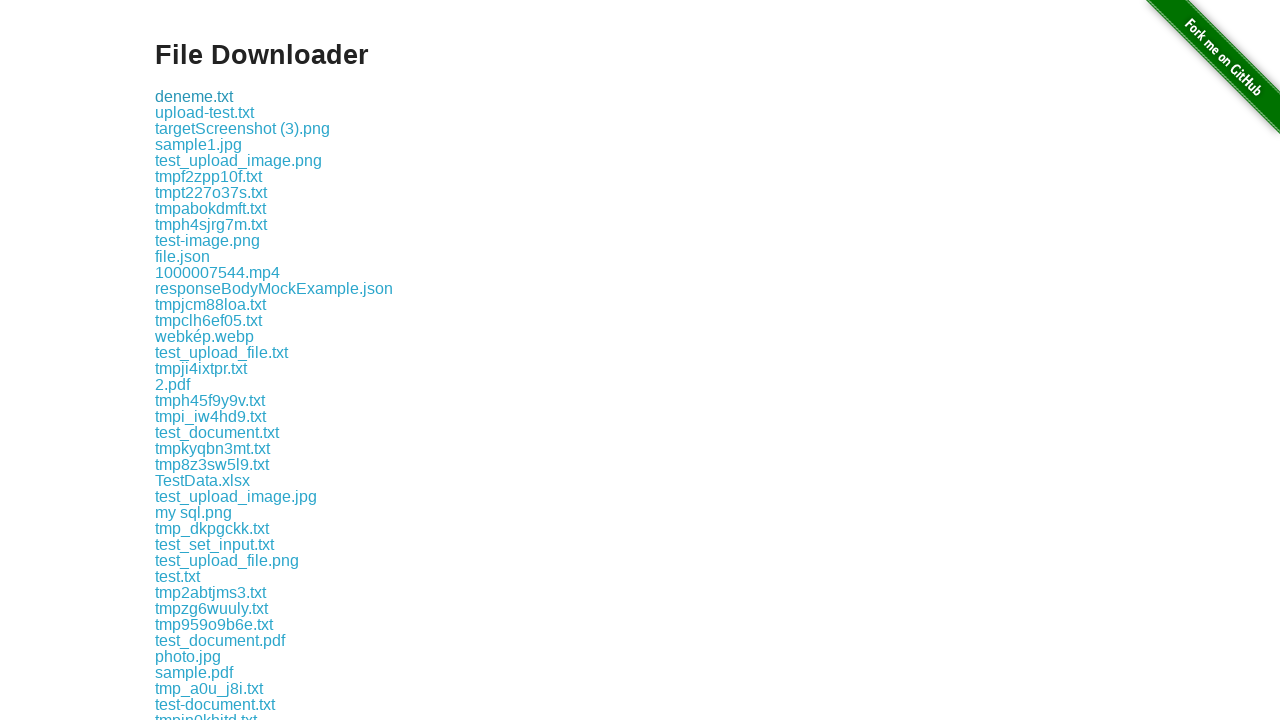

Waited 2 seconds for download to start
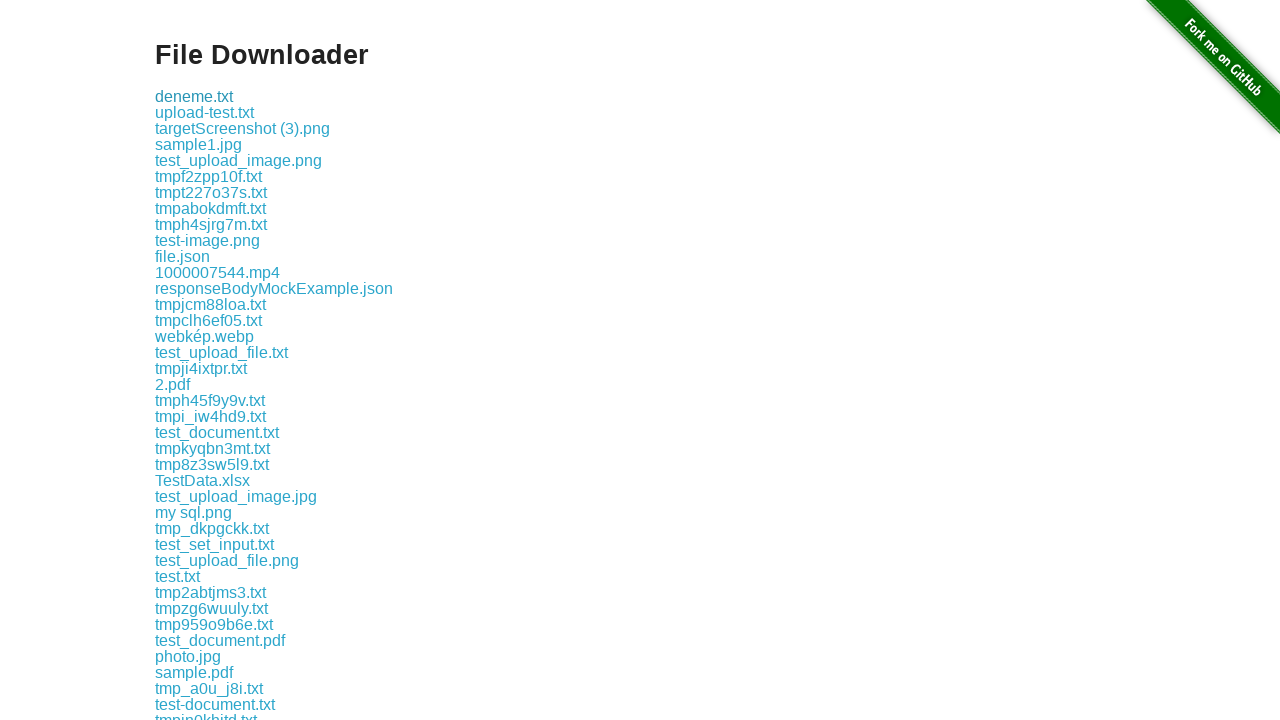

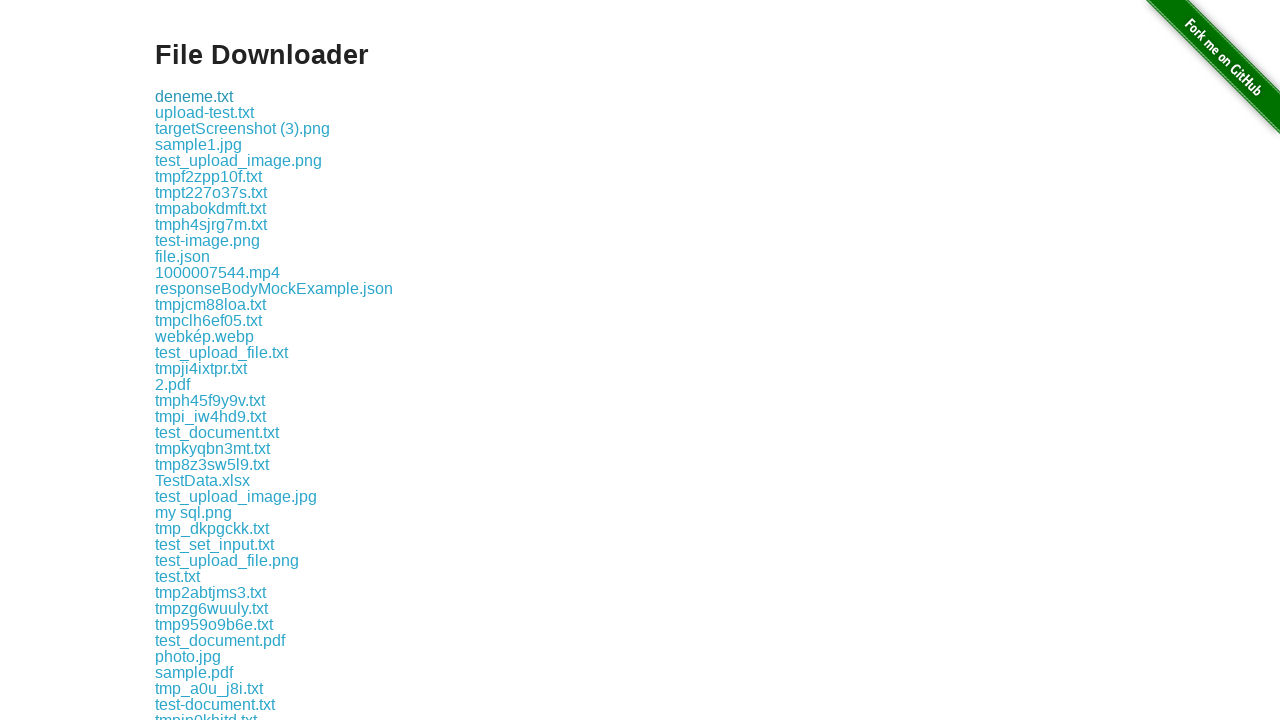